Tests handling of multiple browser windows by clicking a link that opens a new window, switching to the new window to verify content, then switching back to the original window

Starting URL: https://the-internet.herokuapp.com/windows

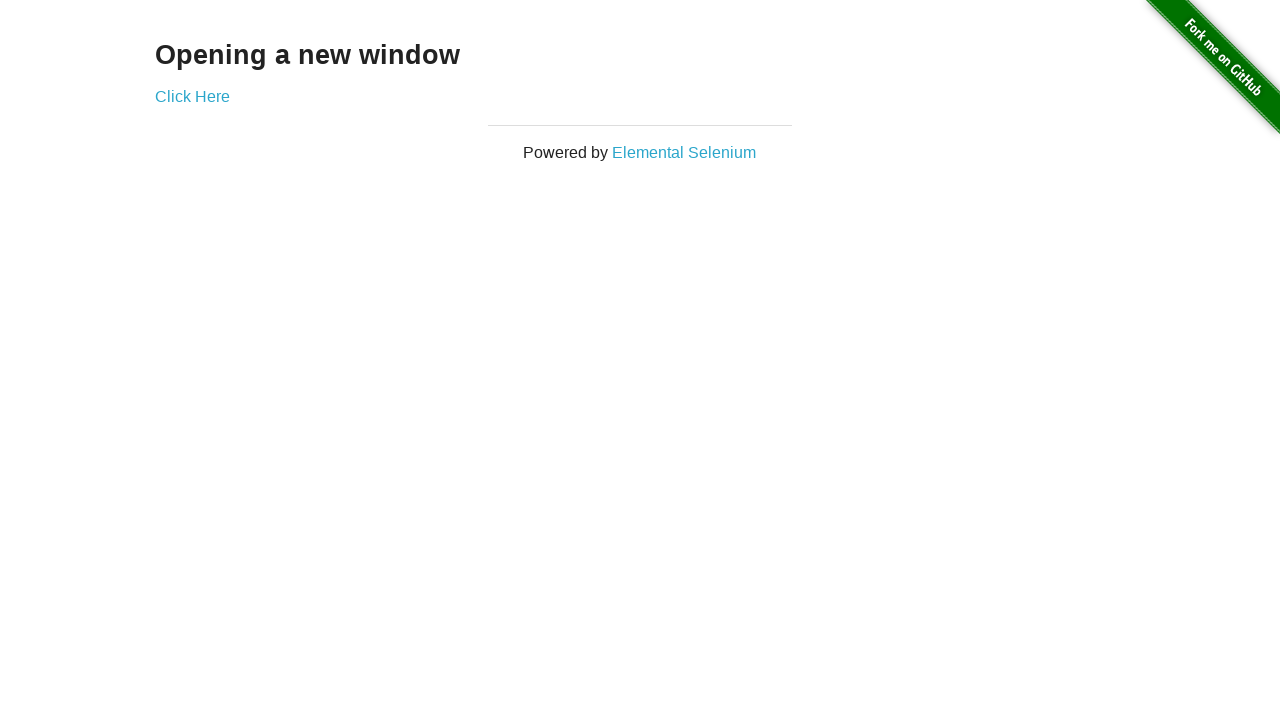

Clicked 'Click Here' link to open a new window at (192, 96) on xpath=//a[normalize-space()='Click Here']
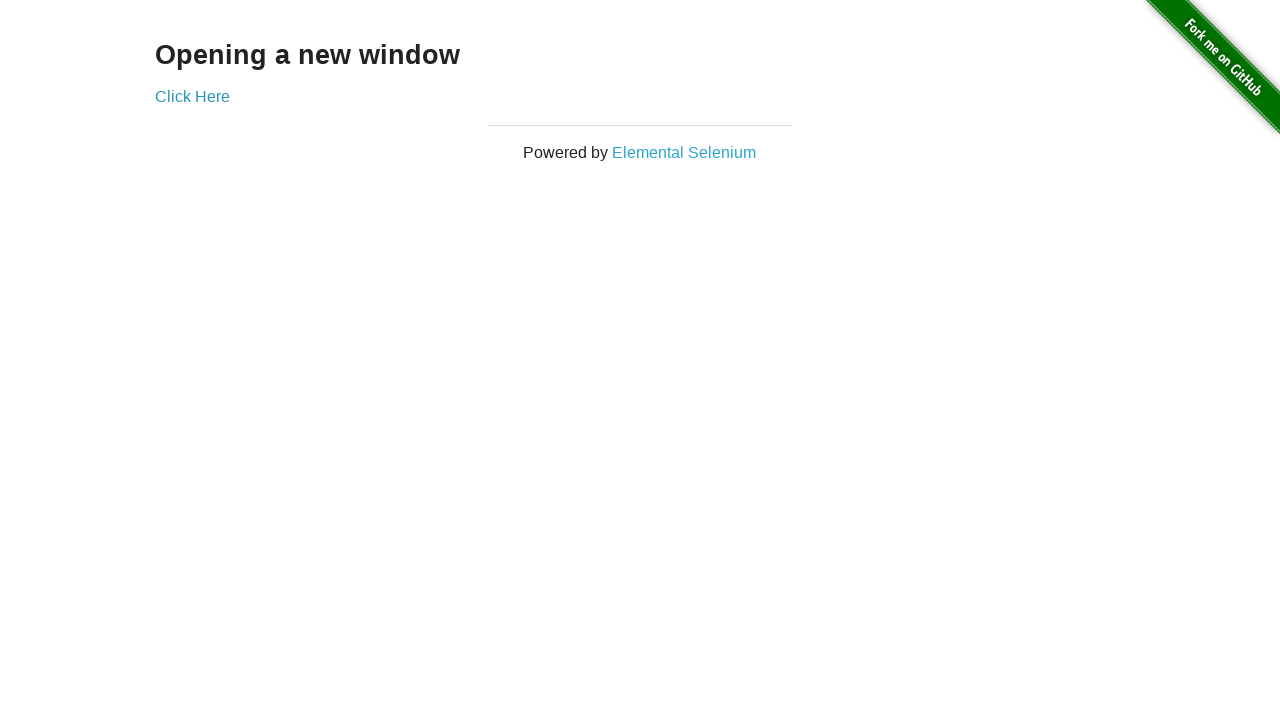

New window opened and captured
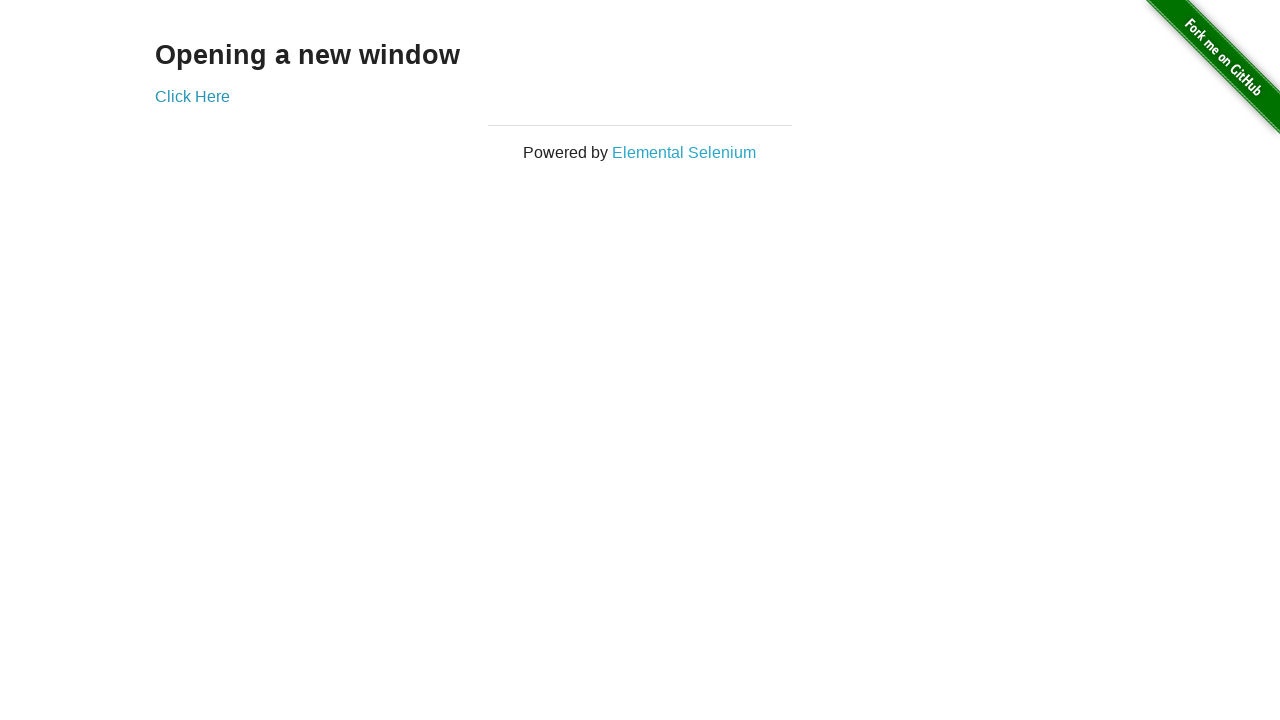

Verified 'New Window' heading loaded in new window
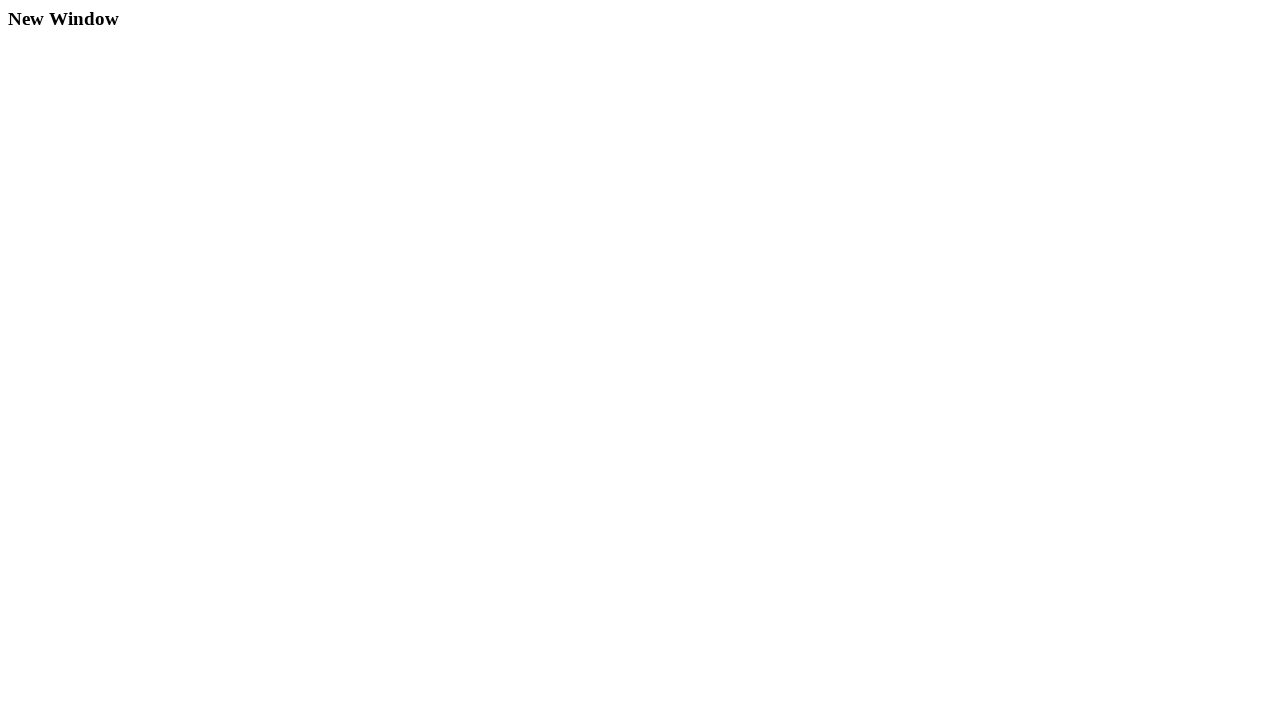

Switched back to original window
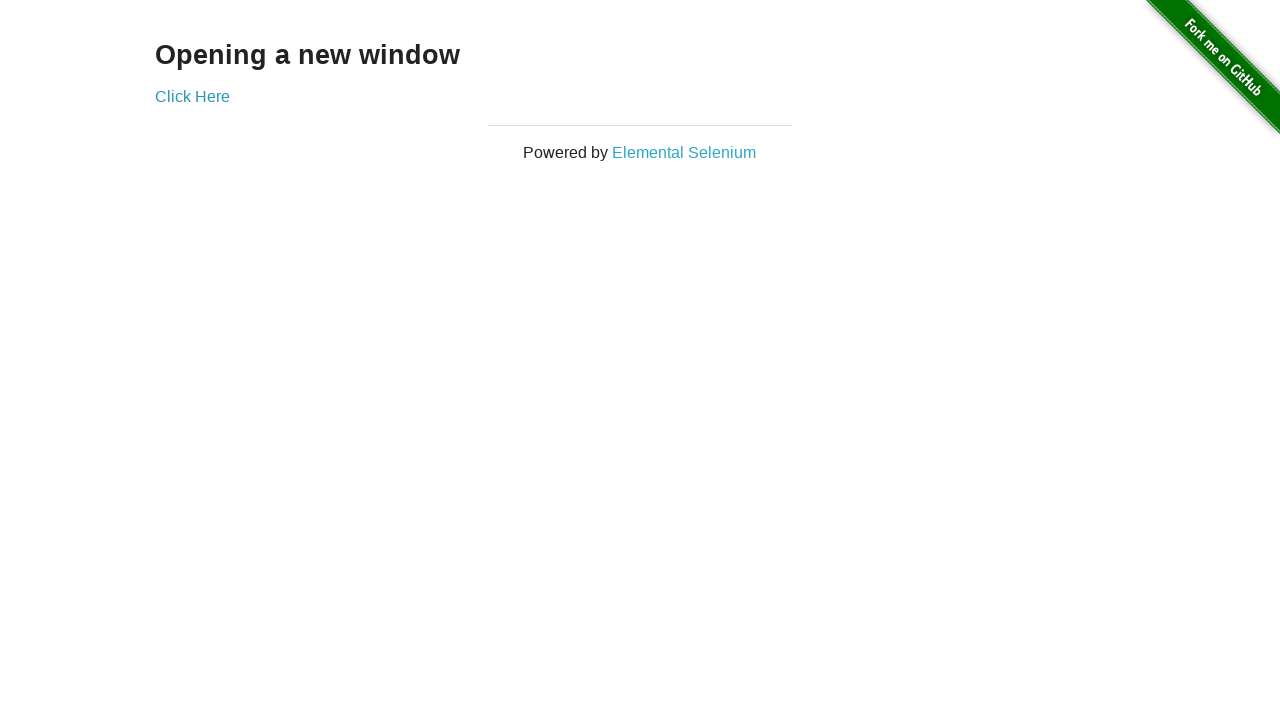

Verified 'Opening a new window' heading is visible in original window
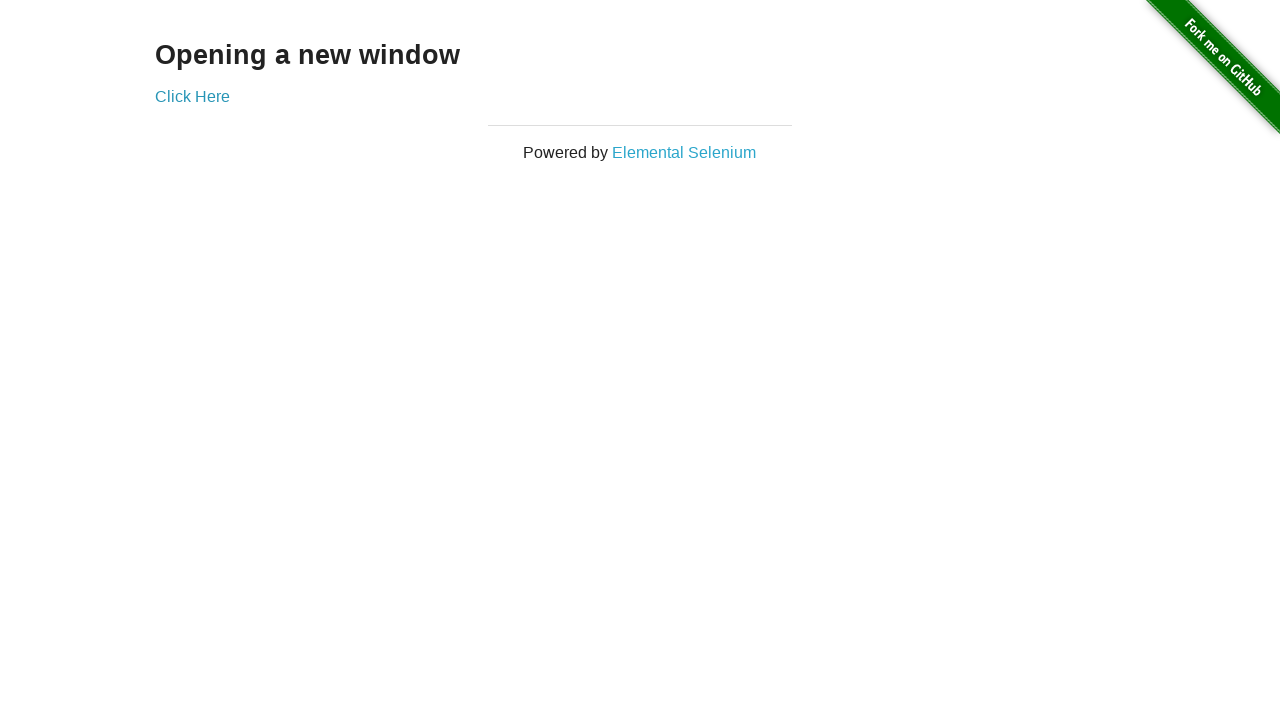

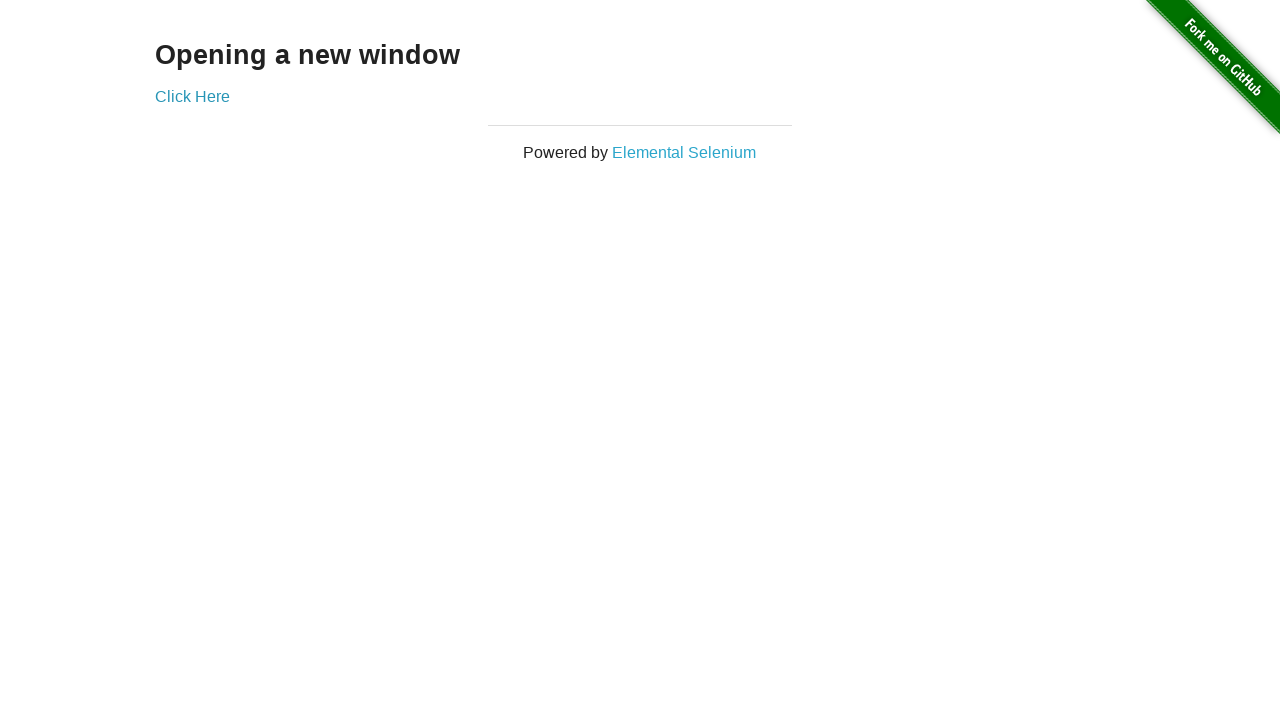